Navigates to the CURA Healthcare demo site and clicks the "Make Appointment" button to reach the login page

Starting URL: https://katalon-demo-cura.herokuapp.com/

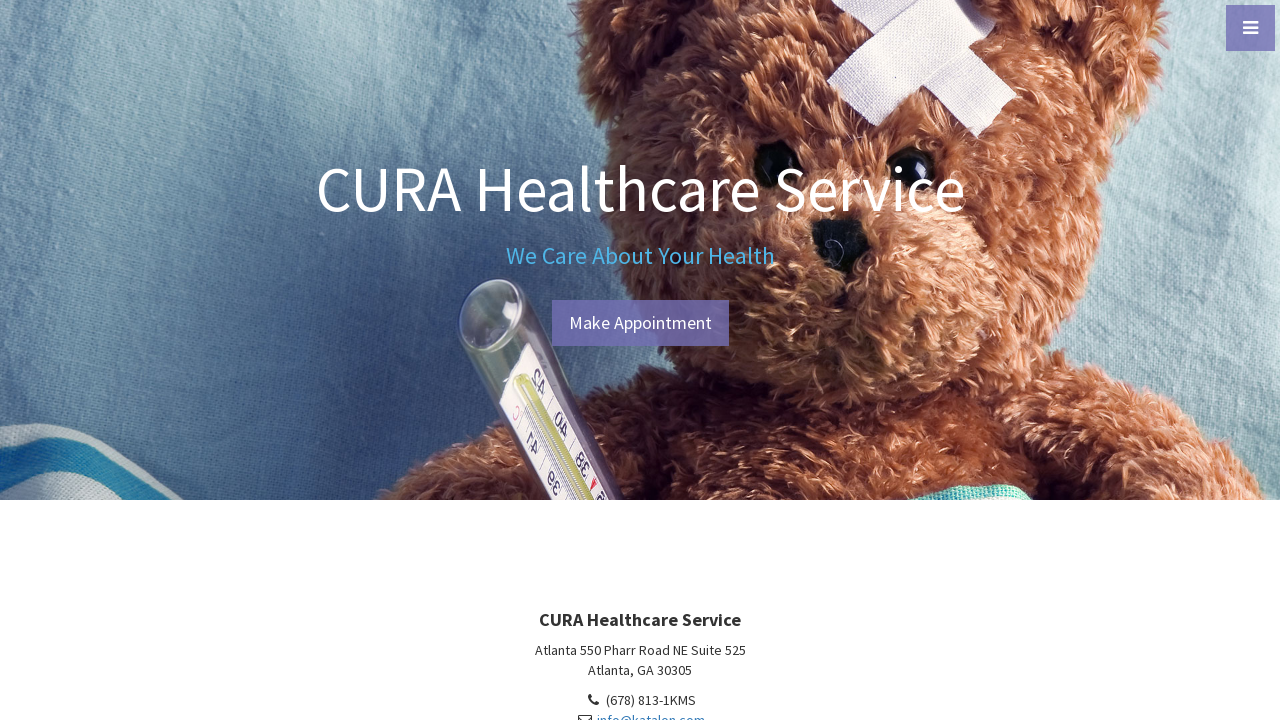

Navigated to CURA Healthcare demo site
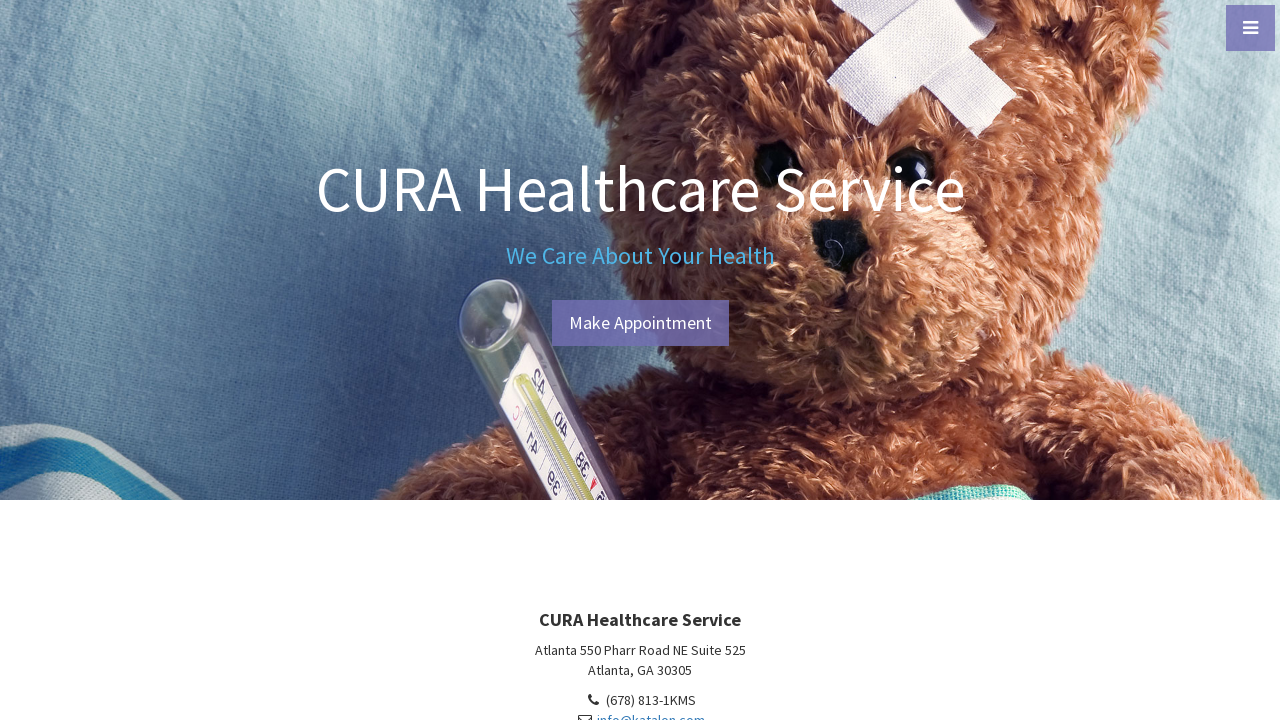

Clicked Make Appointment button at (640, 323) on a:has-text('Appointment')
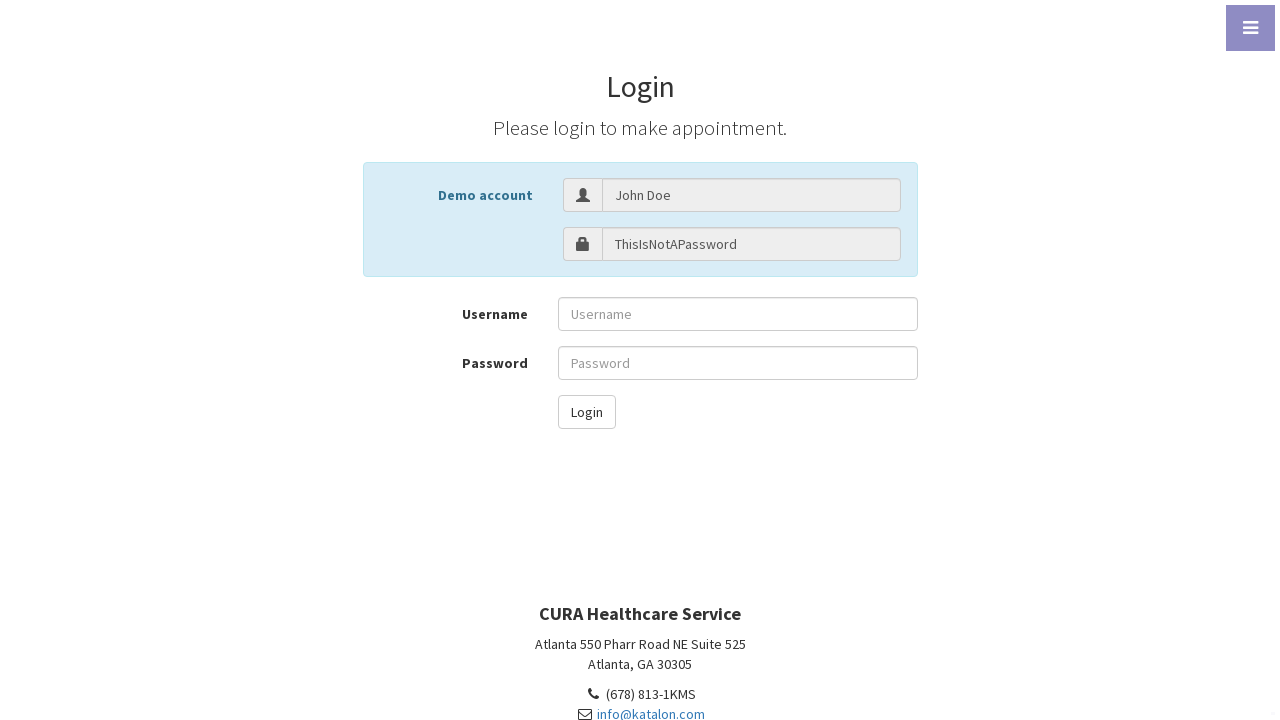

Successfully navigated to login page
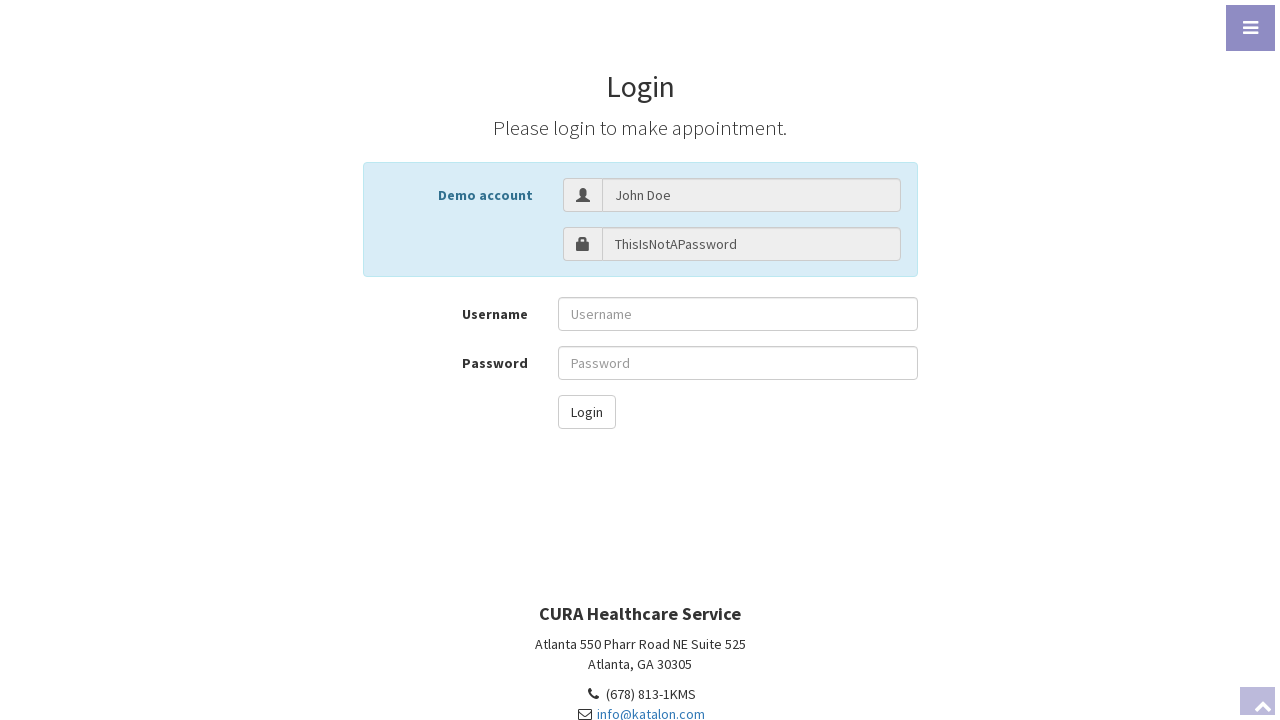

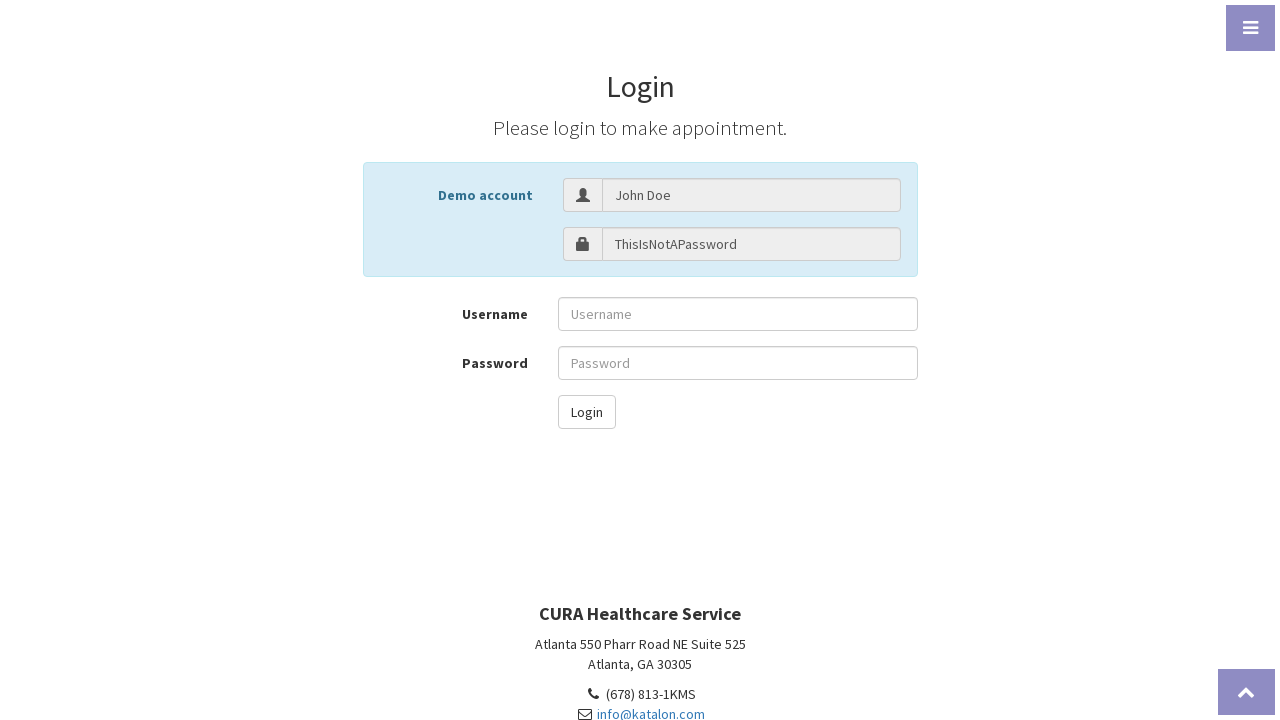